Tests right-click context menu functionality by performing a right-click on a button element, then clicking on the "Copy" option from the context menu

Starting URL: http://swisnl.github.io/jQuery-contextMenu/demo.html

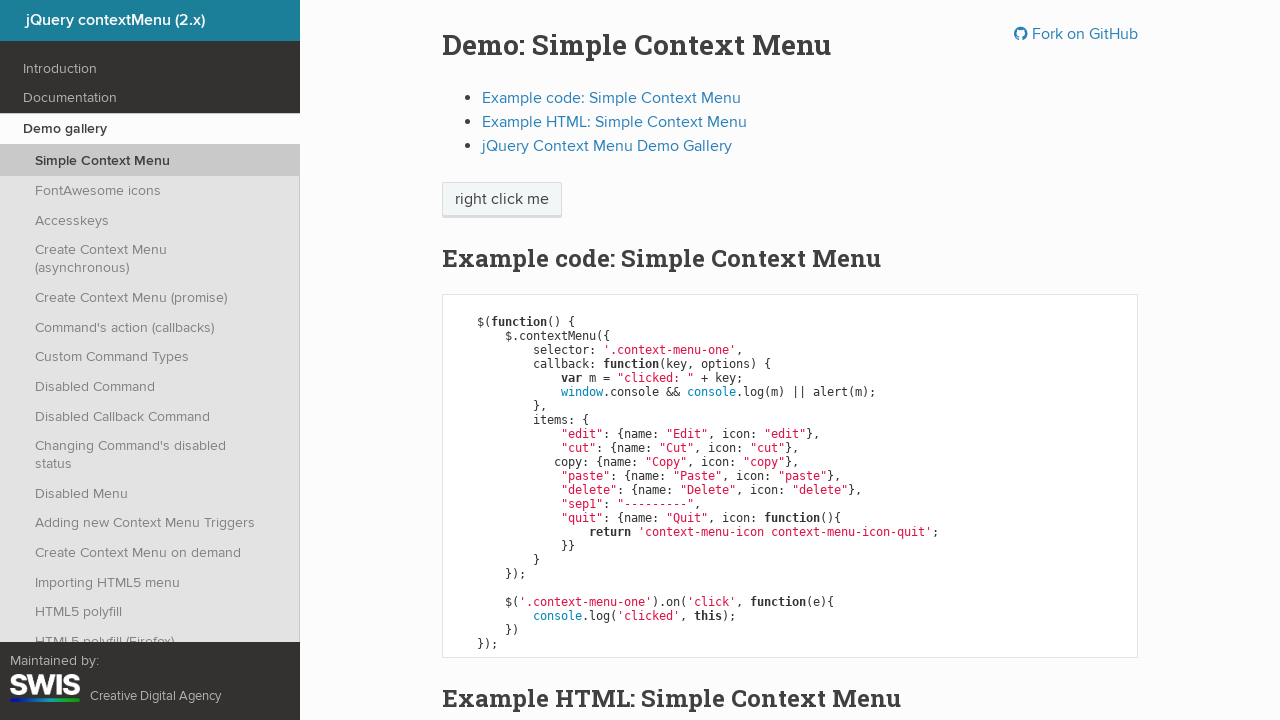

Right-clicked on the context menu button at (502, 200) on .context-menu-one
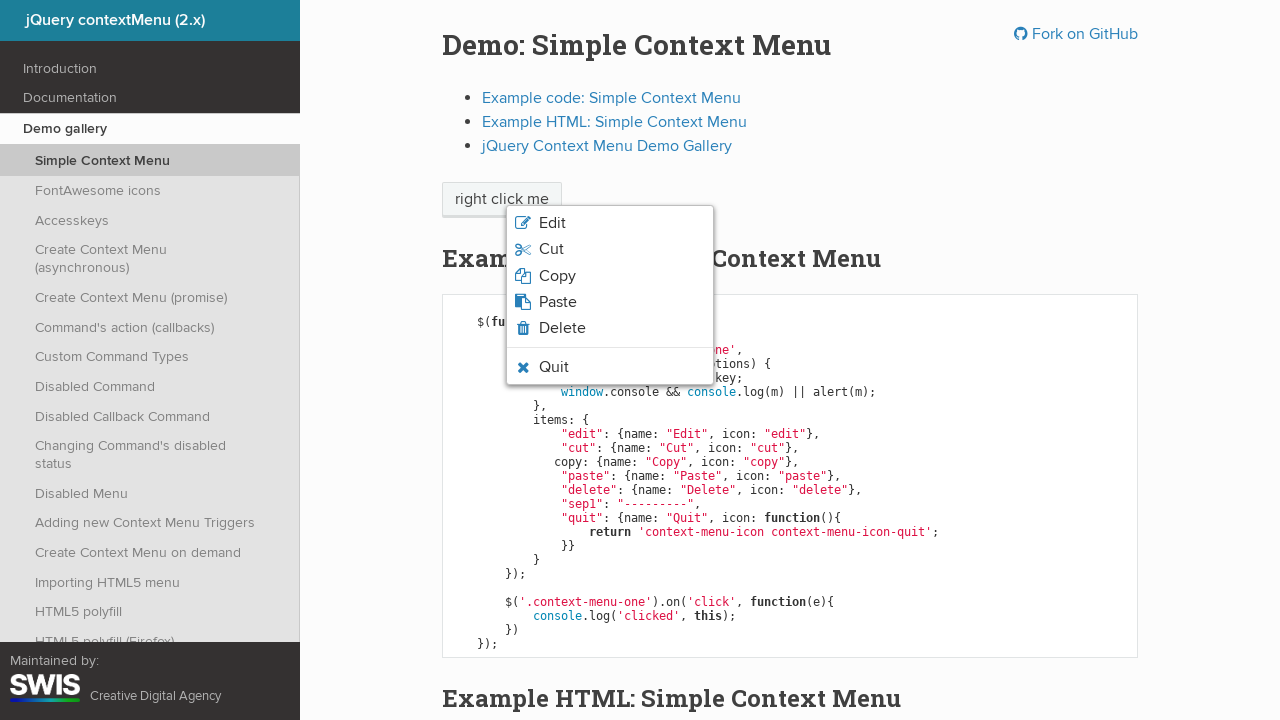

Context menu appeared with Copy option visible
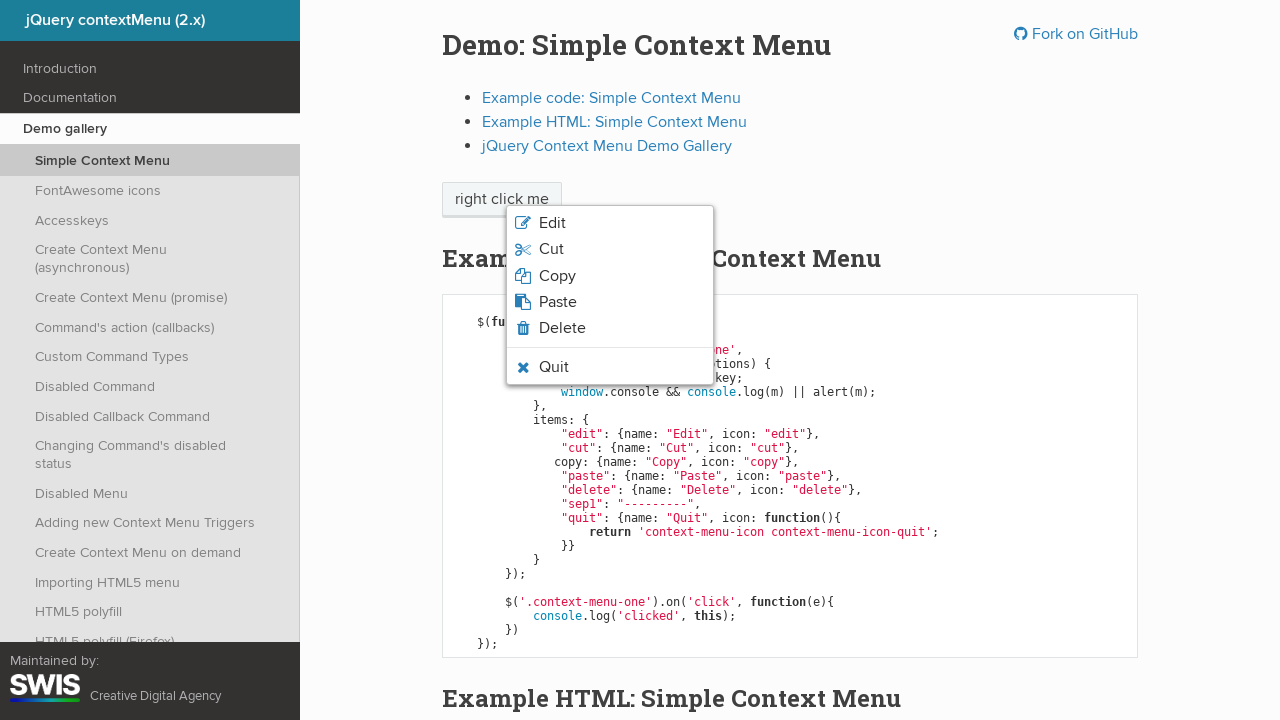

Clicked on the Copy option from context menu at (610, 276) on .context-menu-icon-copy
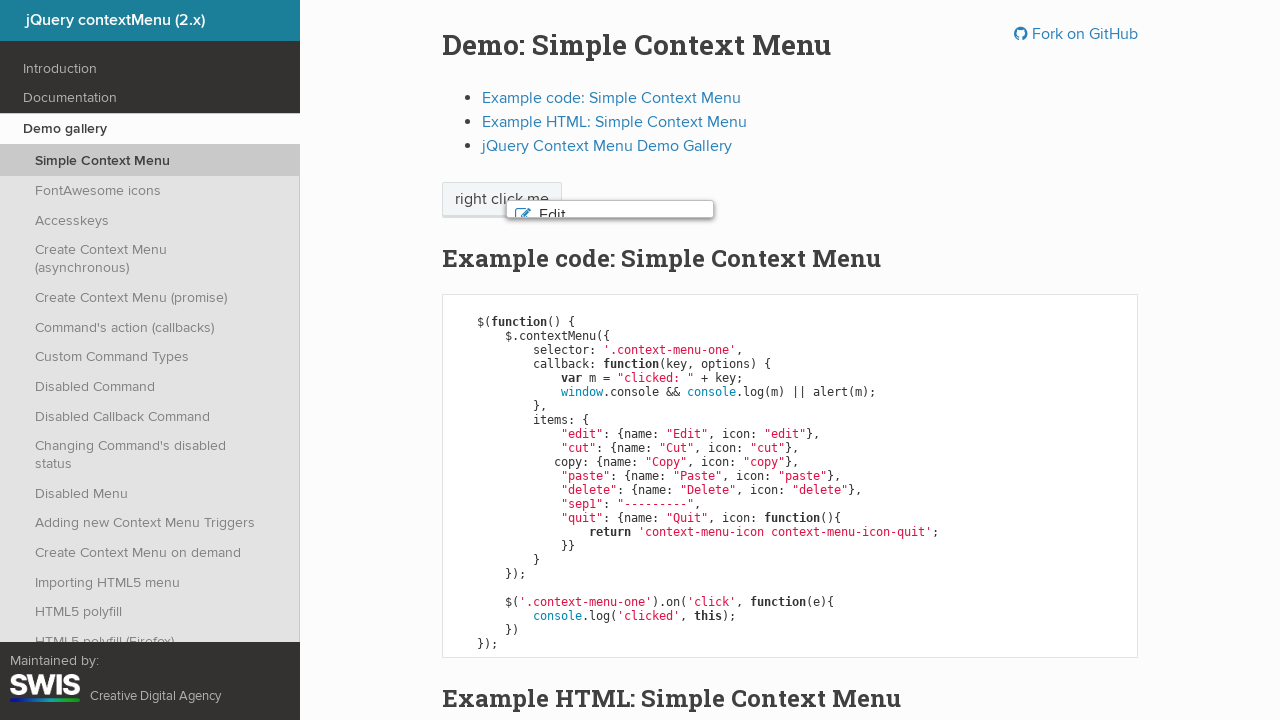

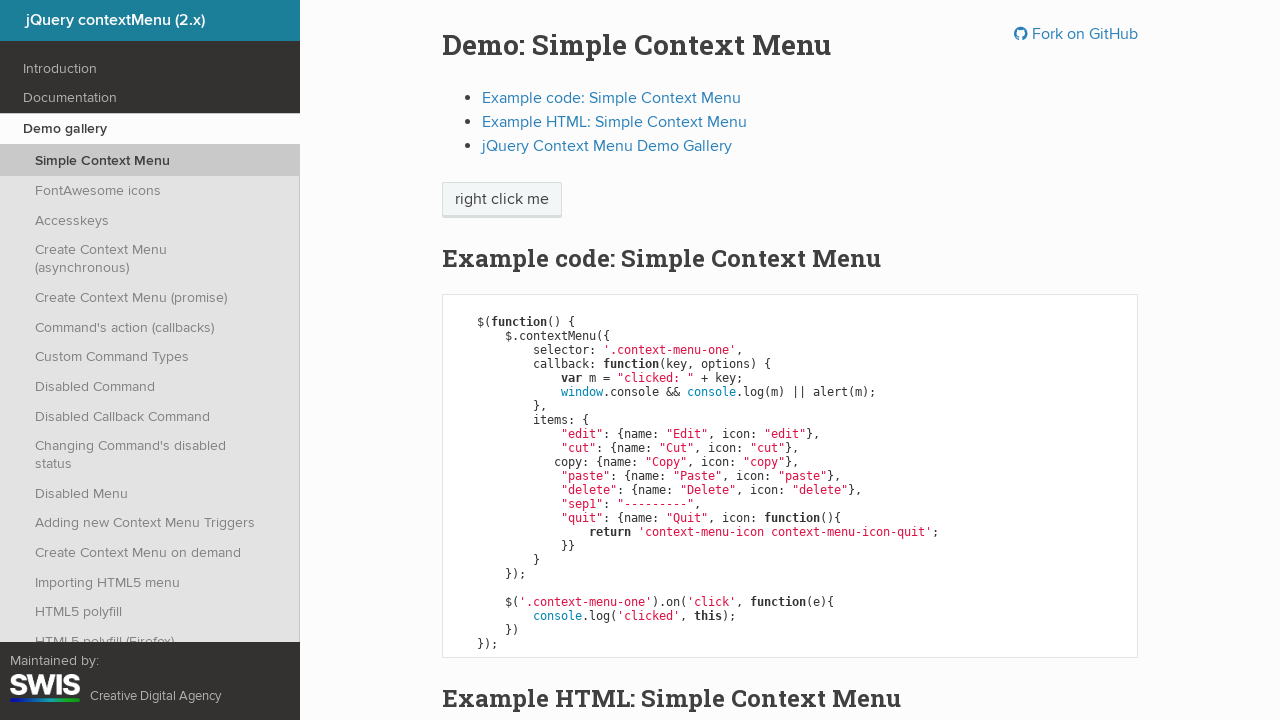